Adds items to cart and then removes them from the cart page

Starting URL: https://www.automationexercise.com/

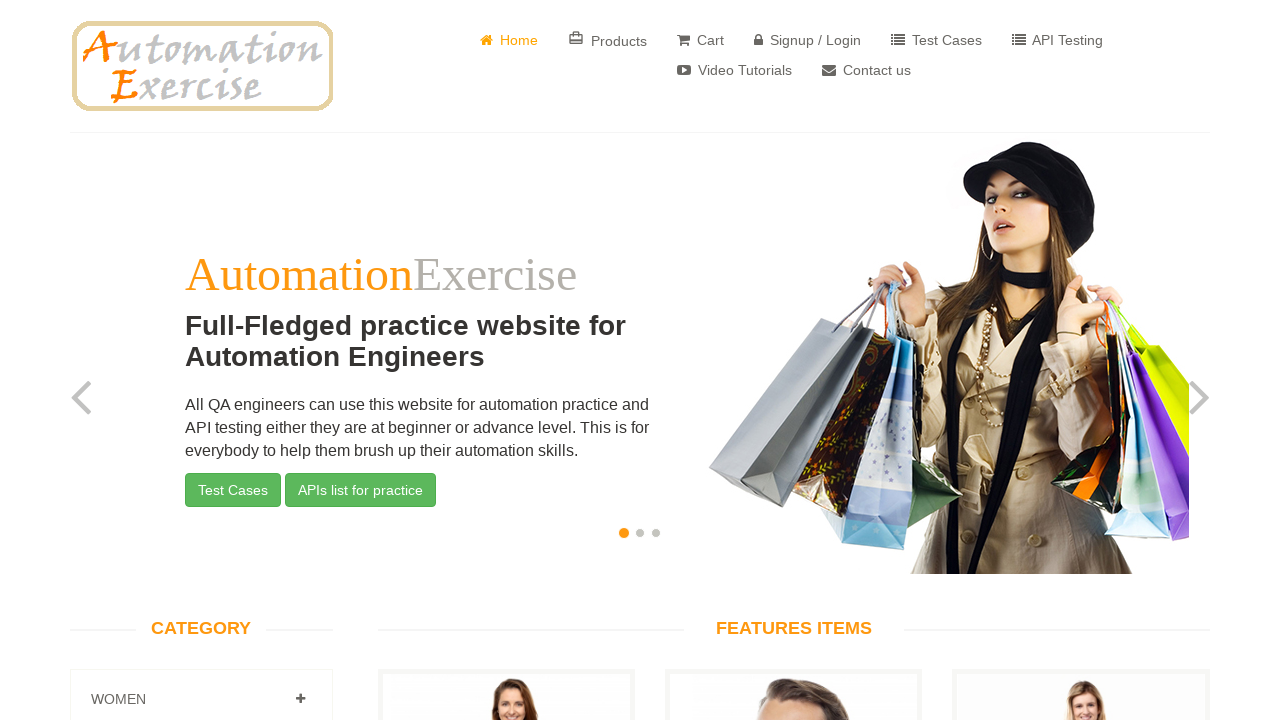

Hovered over first product image wrapper at (506, 510) on .product-image-wrapper:first-child
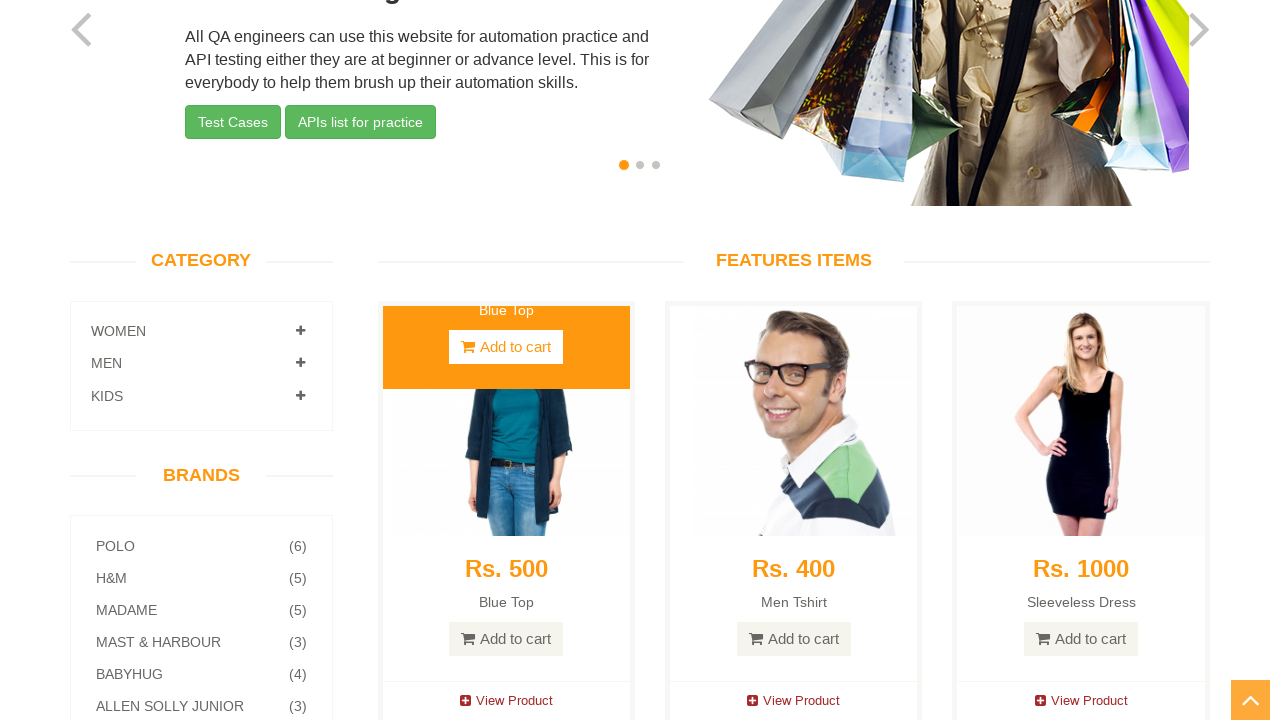

Clicked add to cart button on first product at (506, 17) on .product-image-wrapper:first-child .add-to-cart
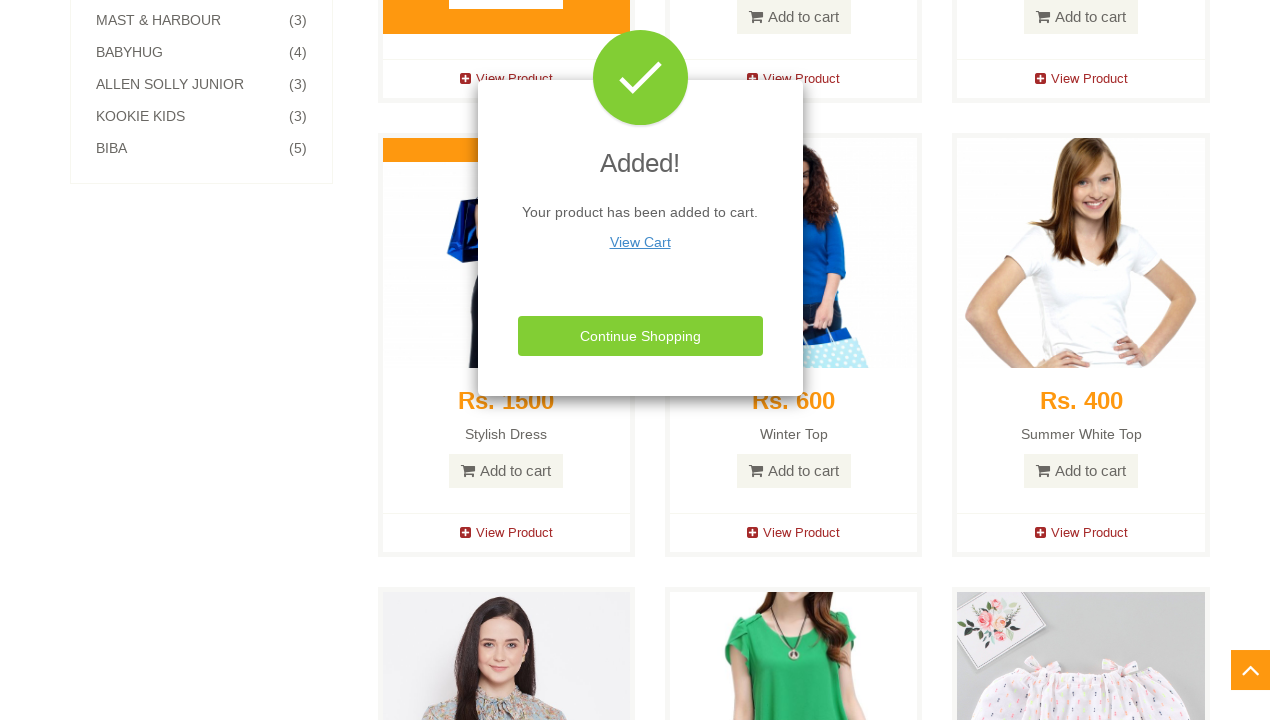

Closed modal after adding item to cart at (640, 336) on button.close-modal
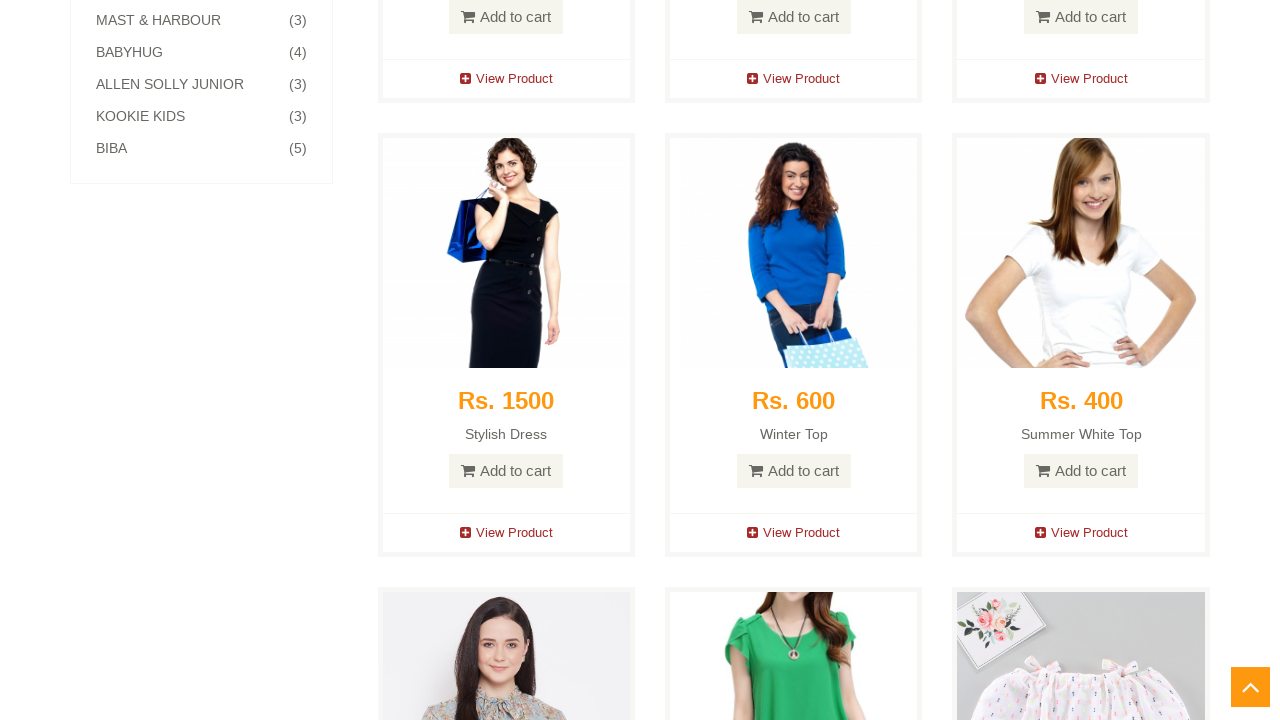

Navigated to cart page at (700, 40) on a[href='/view_cart']
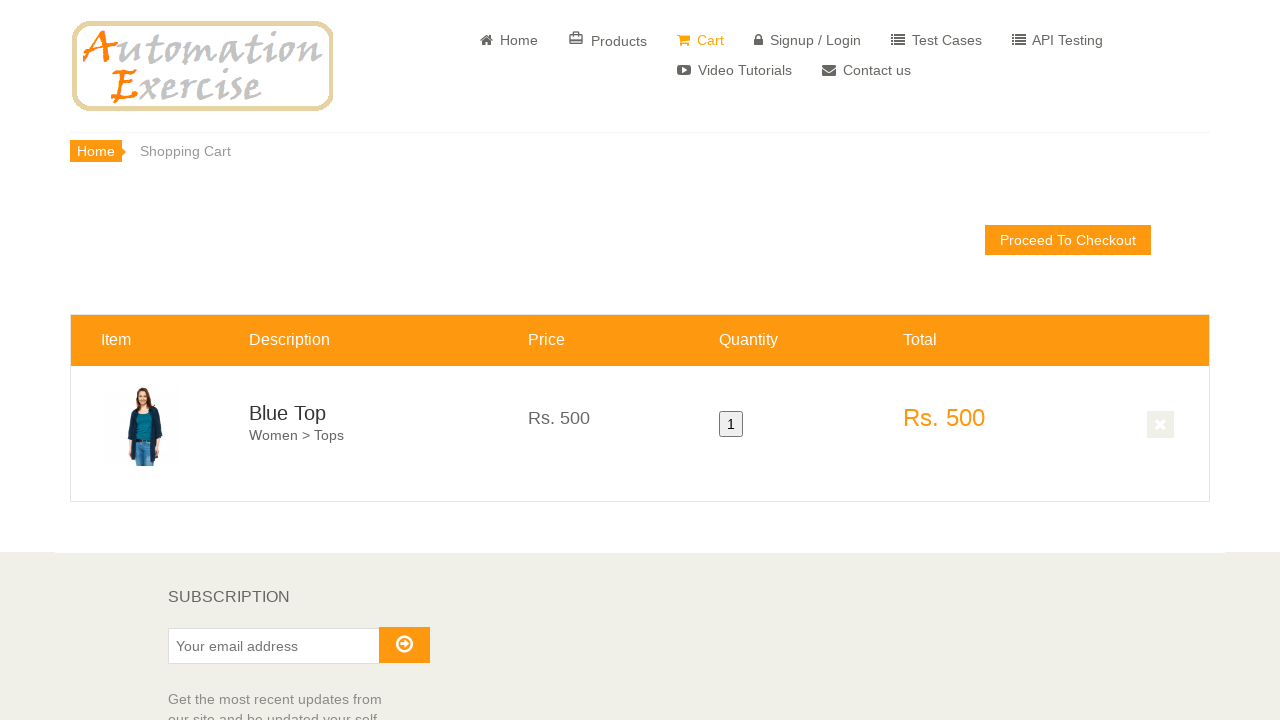

Clicked delete button to remove item from cart at (1161, 425) on .cart_quantity_delete
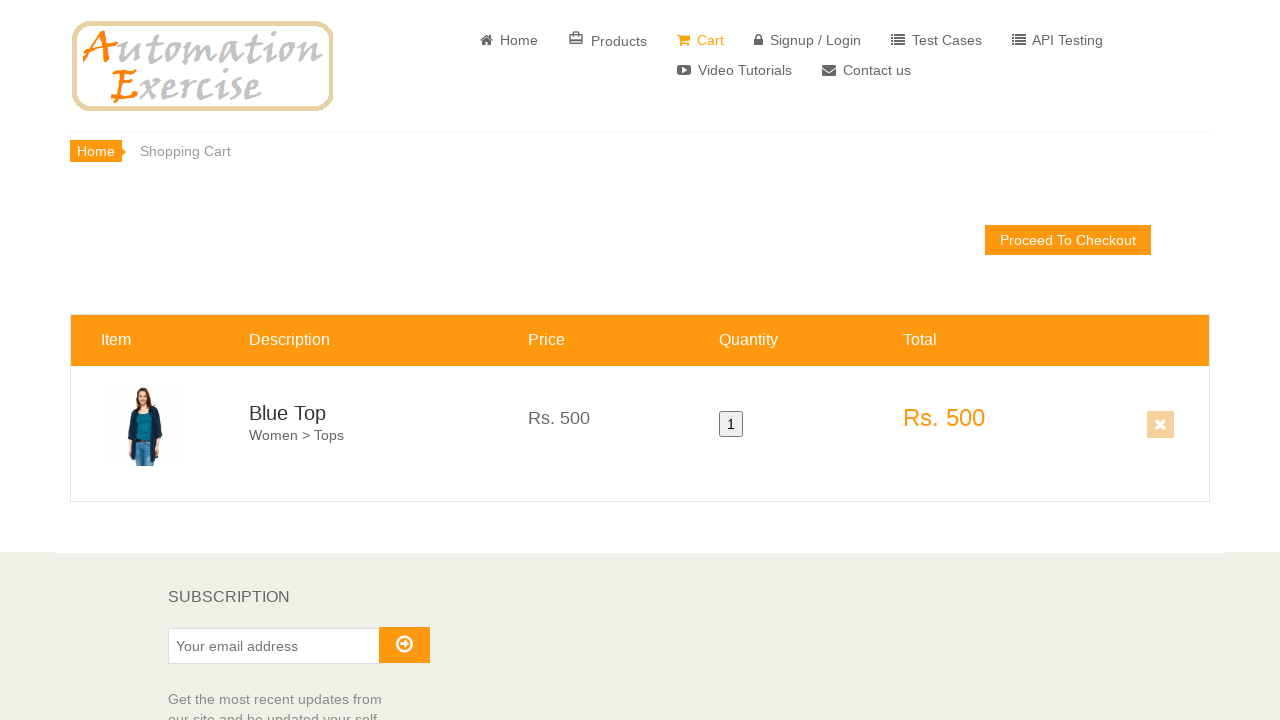

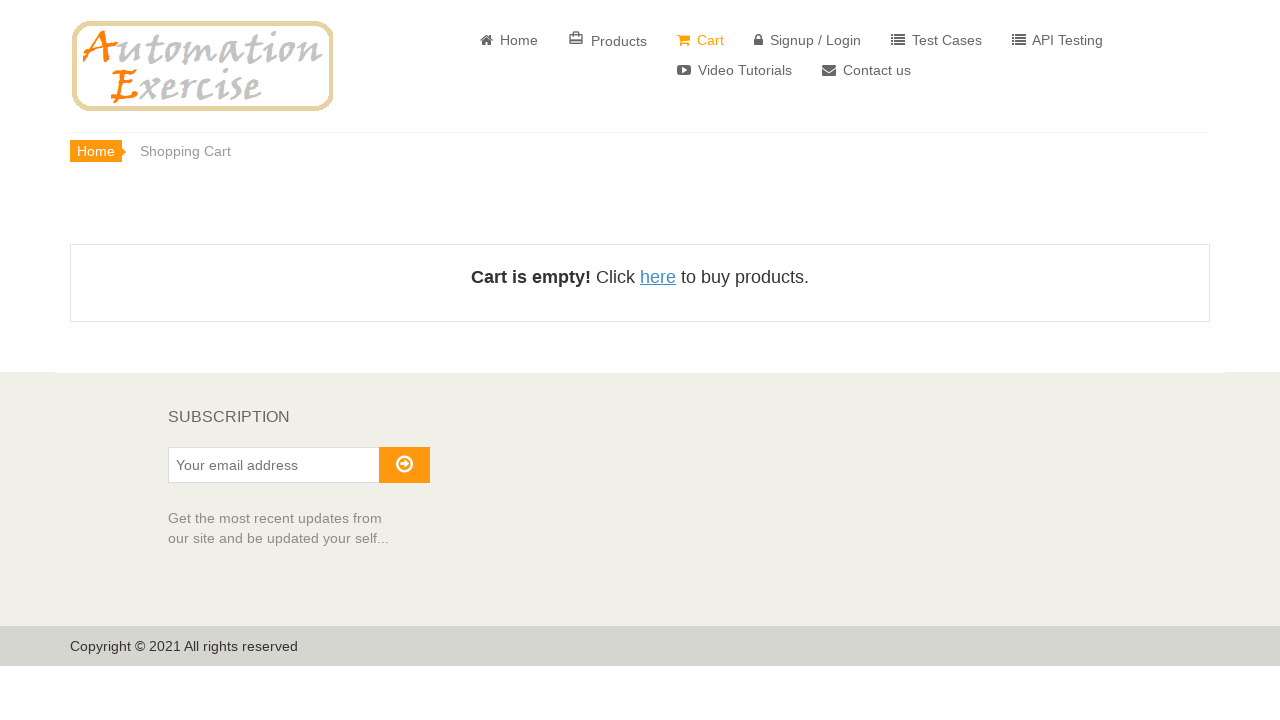